Tests form filling with keyboard events by entering user information and using copy-paste operations between address fields

Starting URL: https://demoqa.com/text-box

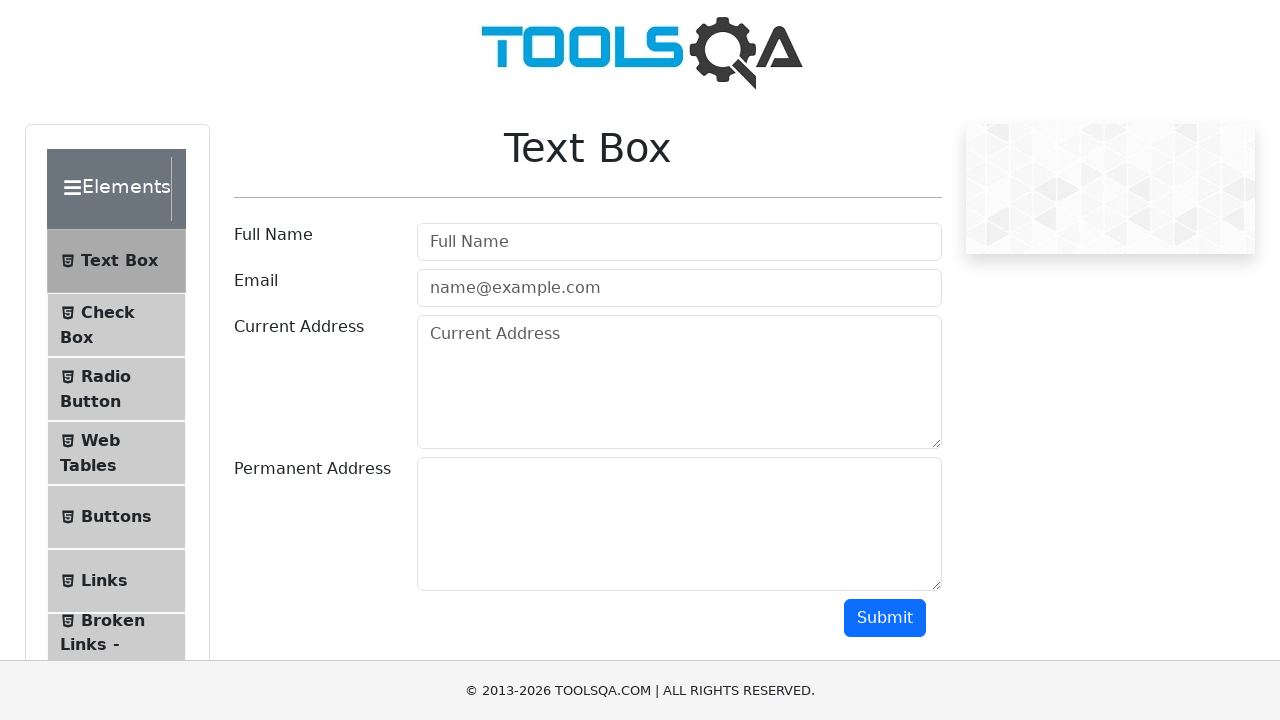

Filled full name field with 'Ramla' on #userName
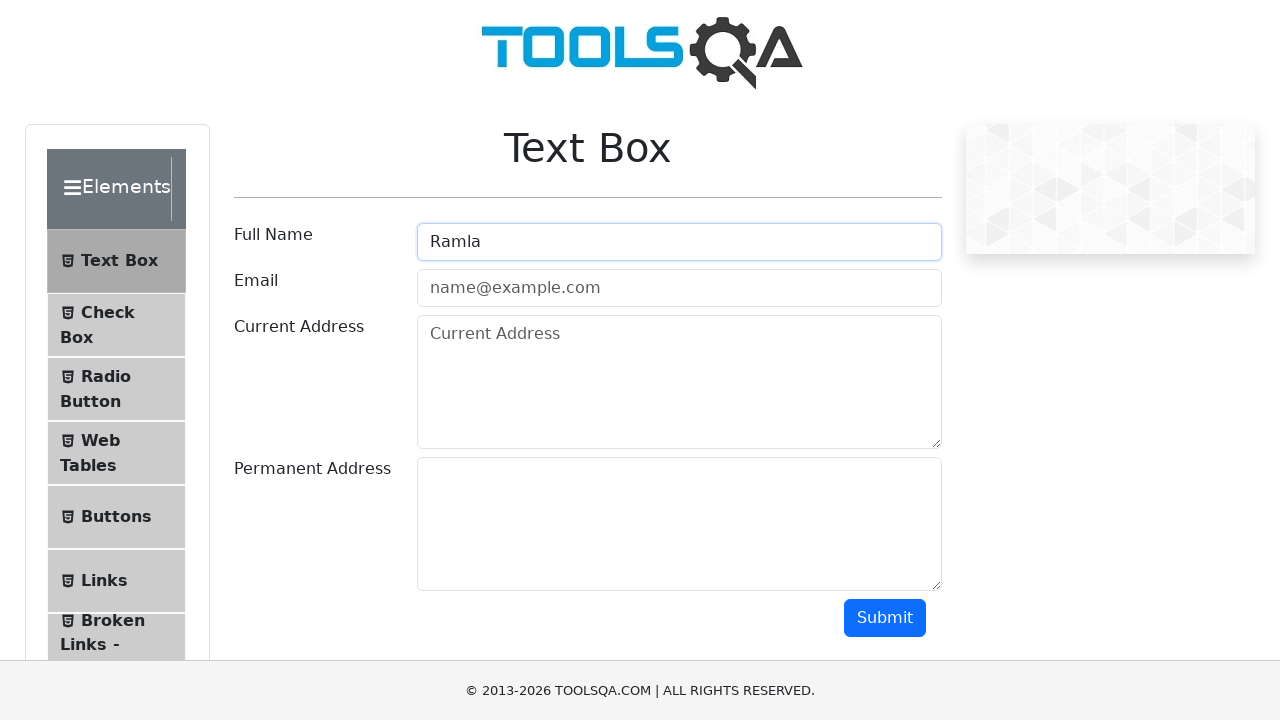

Filled email field with 'ramla.dhahbi@gmail.fr' on #userEmail
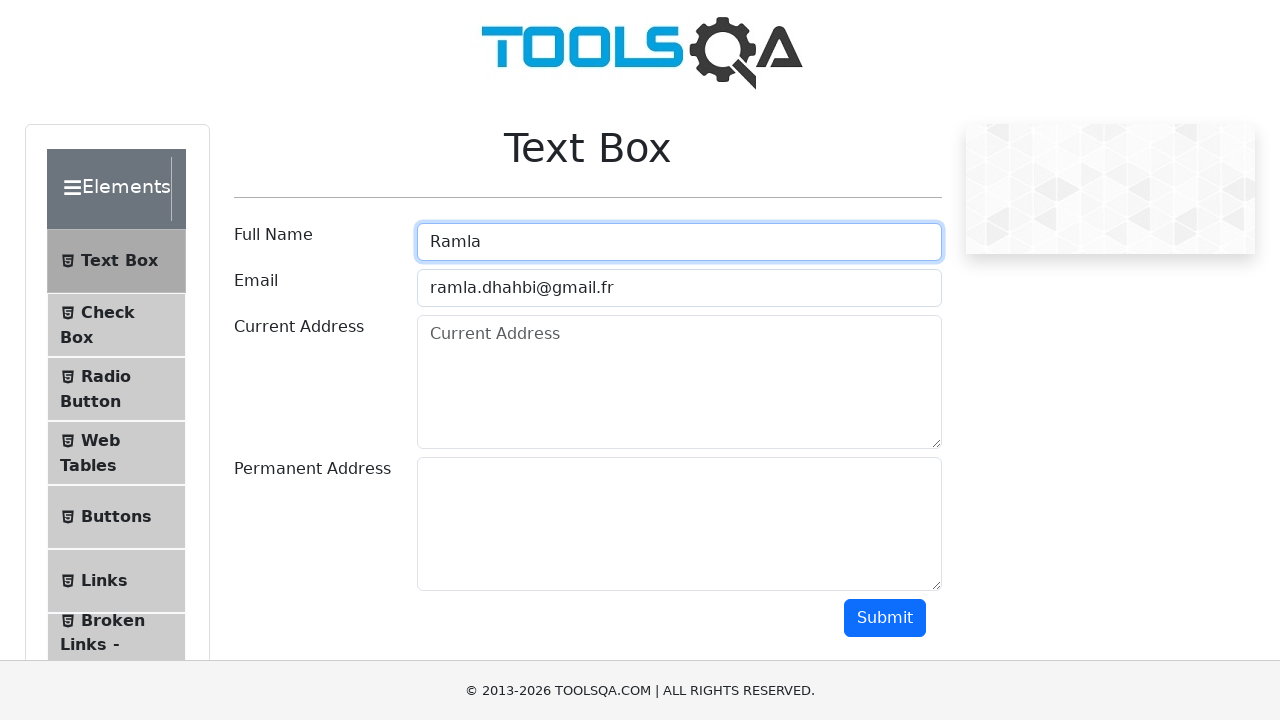

Filled current address field with '8 ahmed Tlili Ezzahra' on #currentAddress
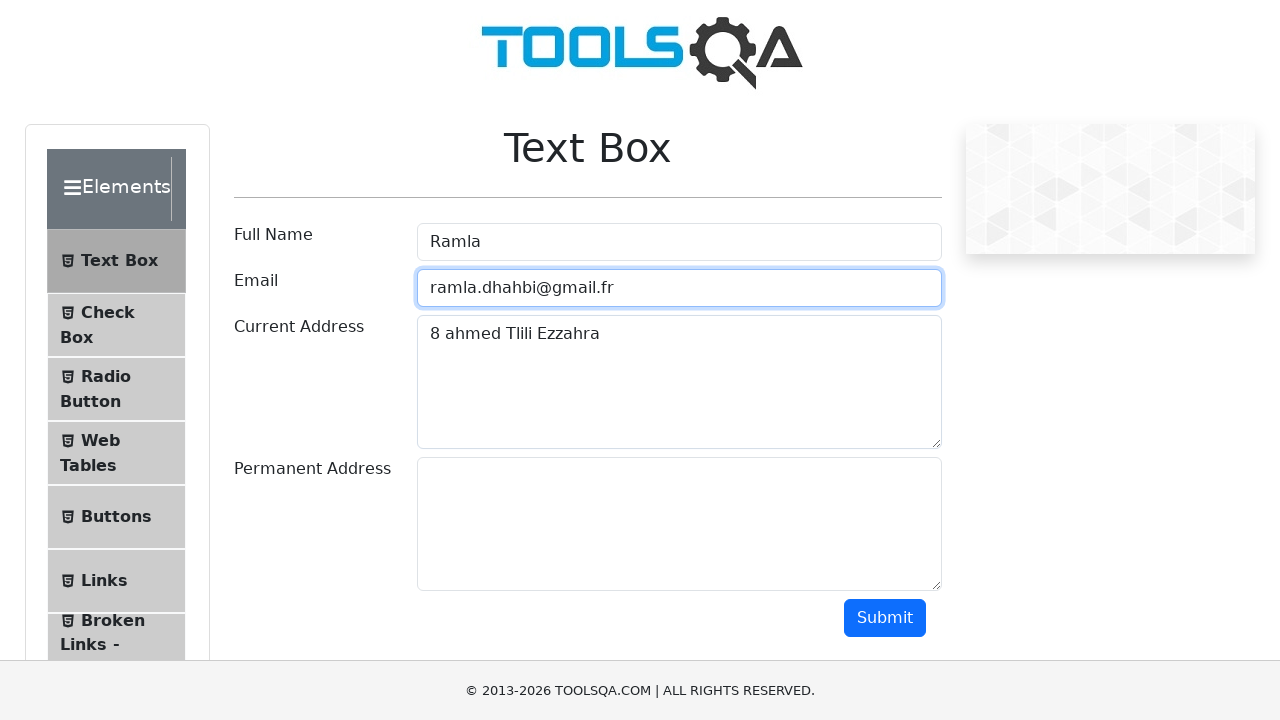

Clicked on current address field at (679, 382) on #currentAddress
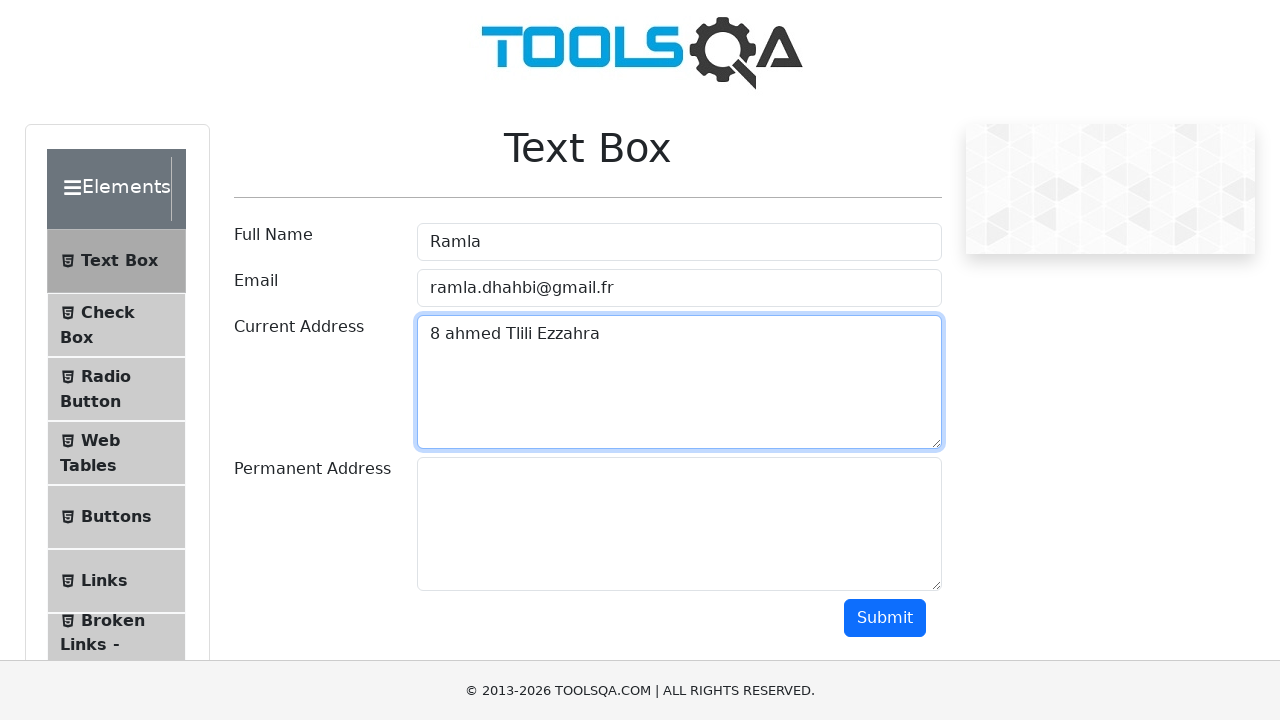

Selected all text in current address field using Ctrl+A
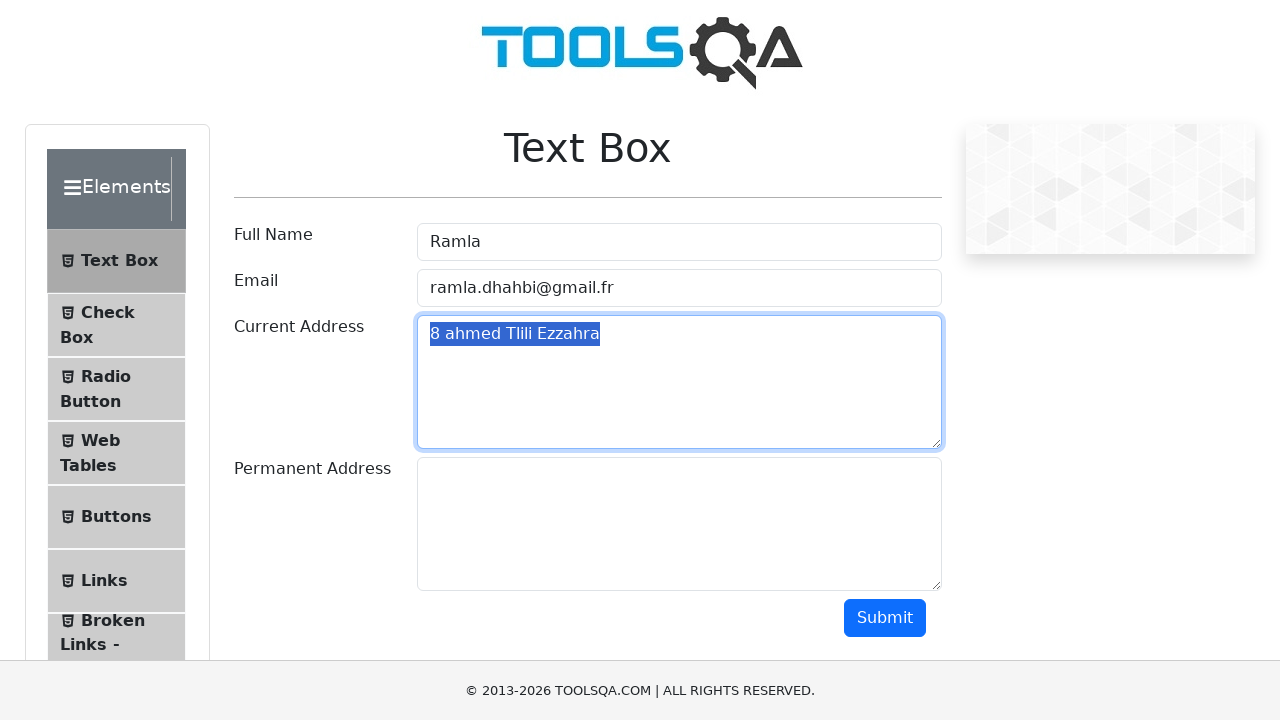

Copied selected address text using Ctrl+C
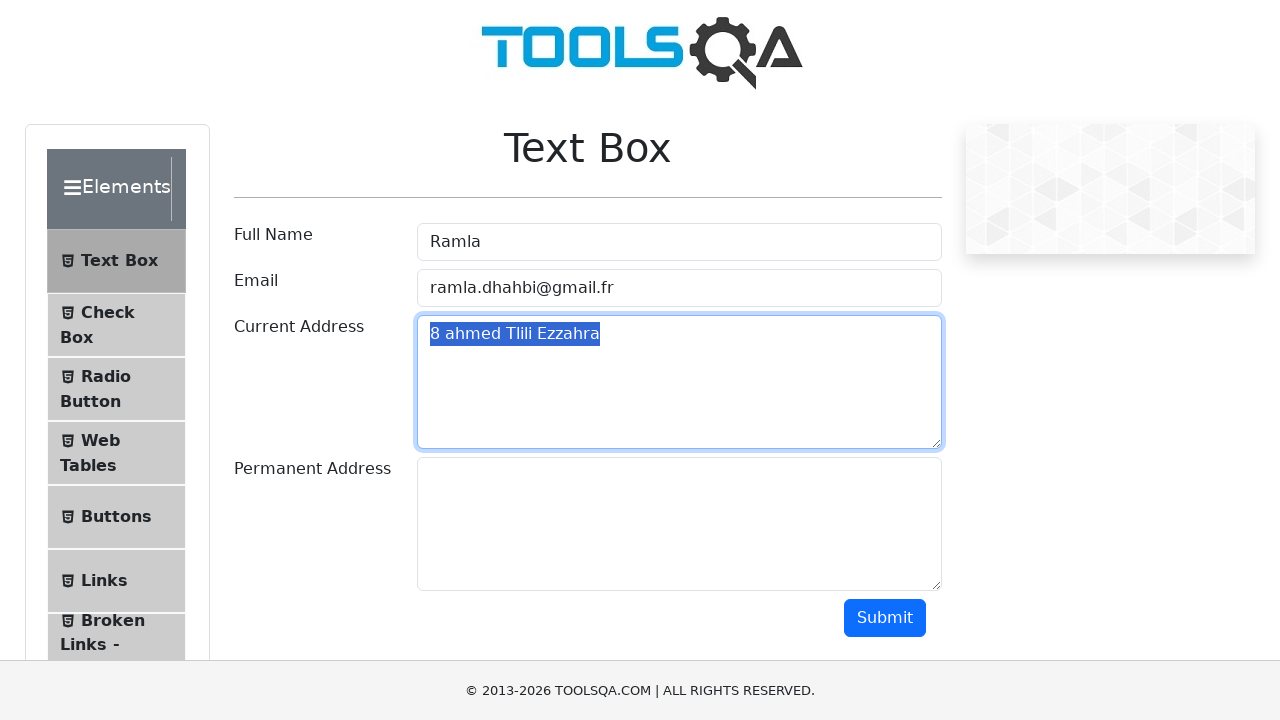

Clicked on permanent address field at (679, 524) on #permanentAddress
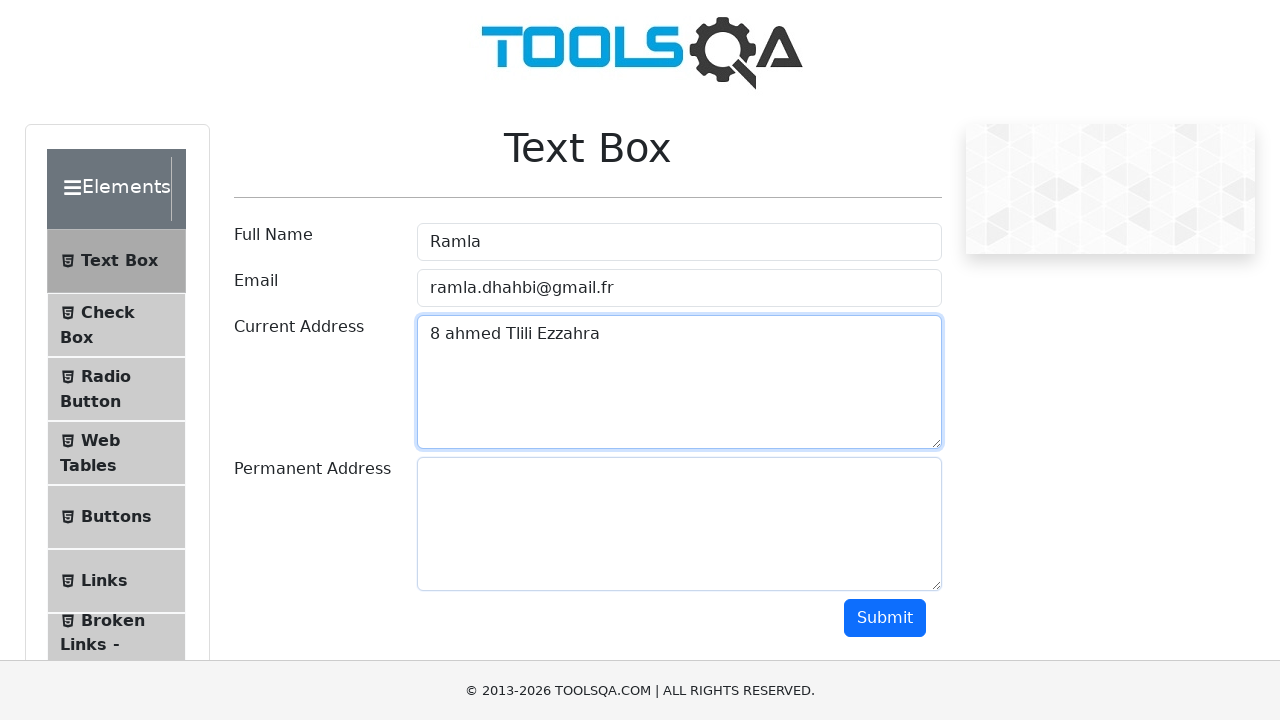

Pasted address text into permanent address field using Ctrl+V
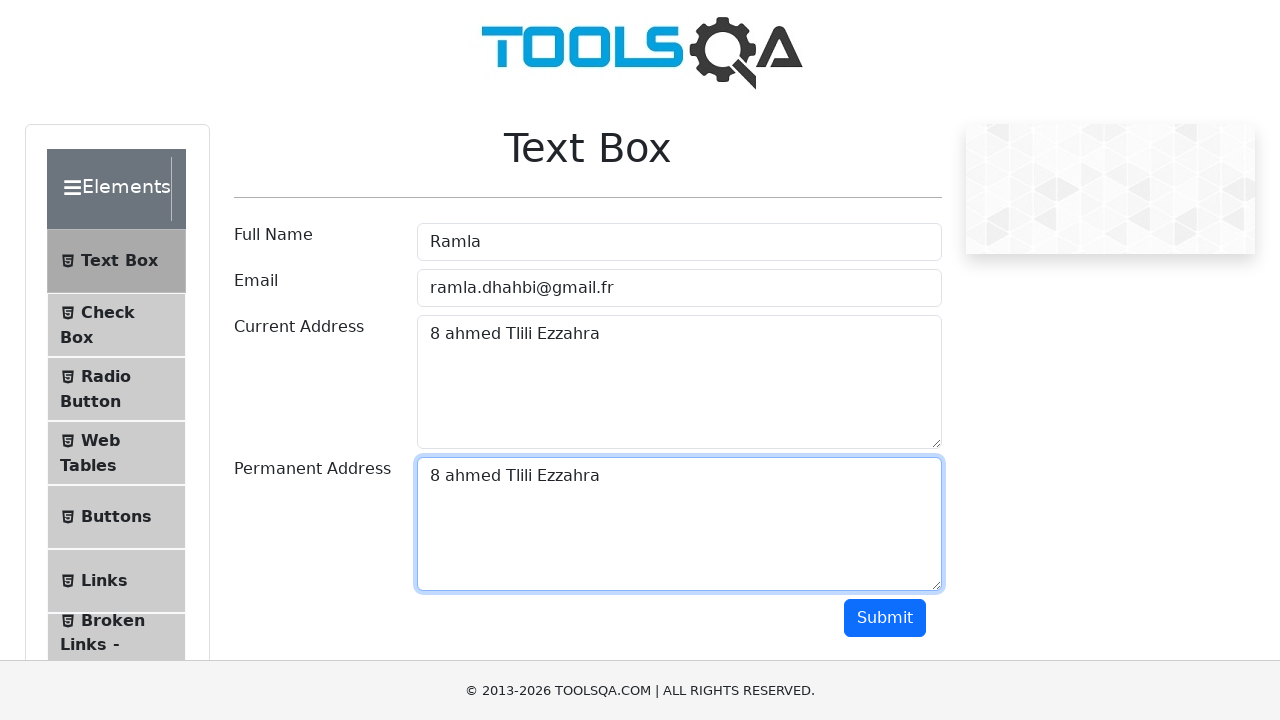

Clicked submit button to submit the form
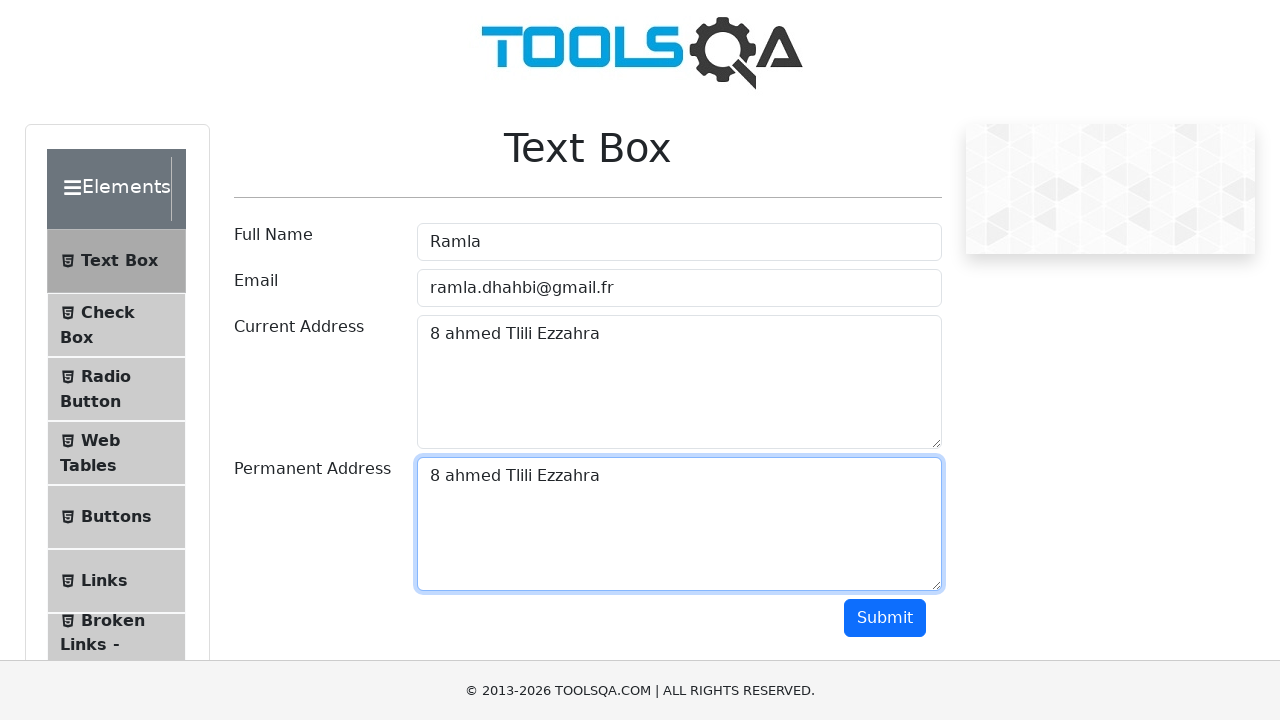

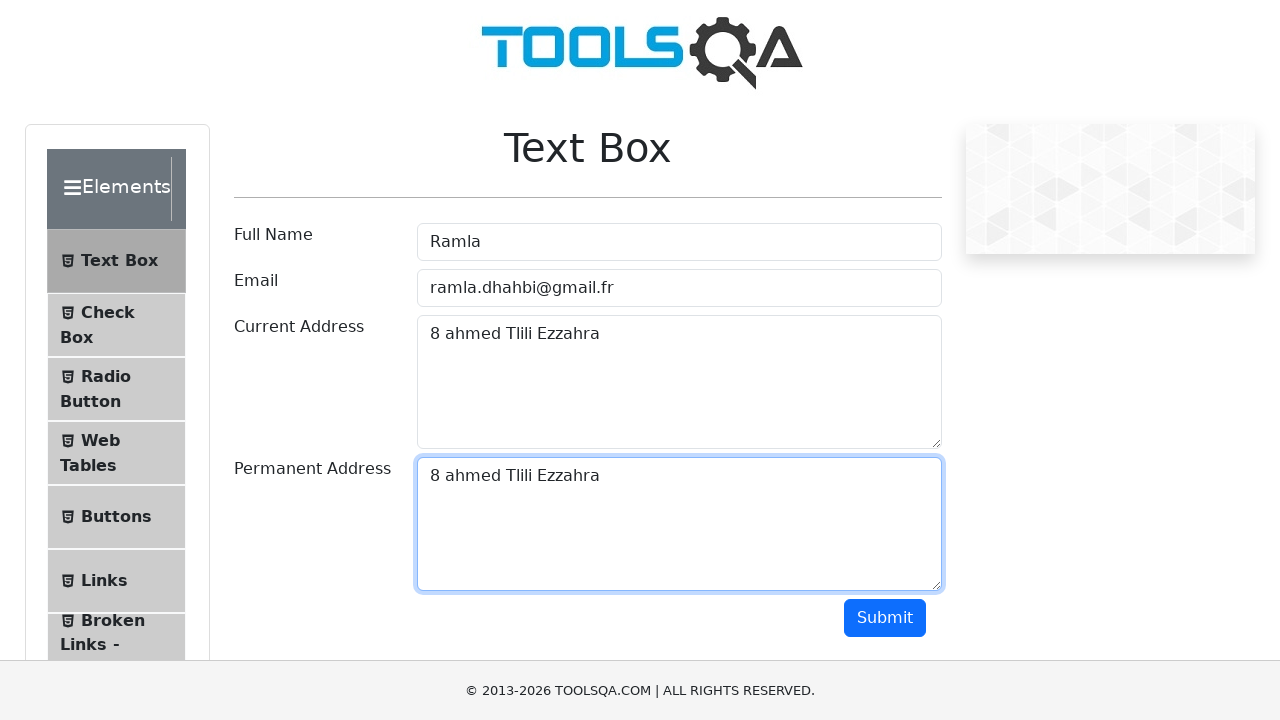